Tests a scrollable table by scrolling the page and table element, then verifying that the sum of values in the 4th column matches the displayed total amount.

Starting URL: https://rahulshettyacademy.com/AutomationPractice/

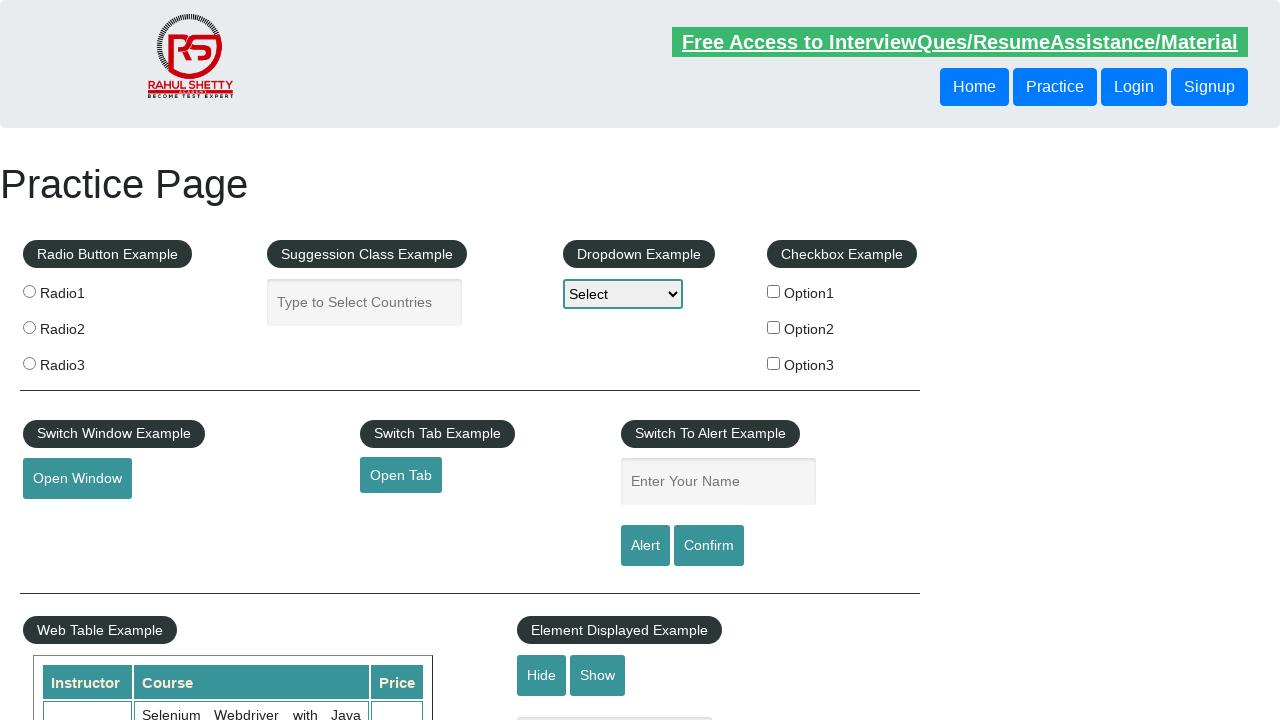

Scrolled page down by 500 pixels
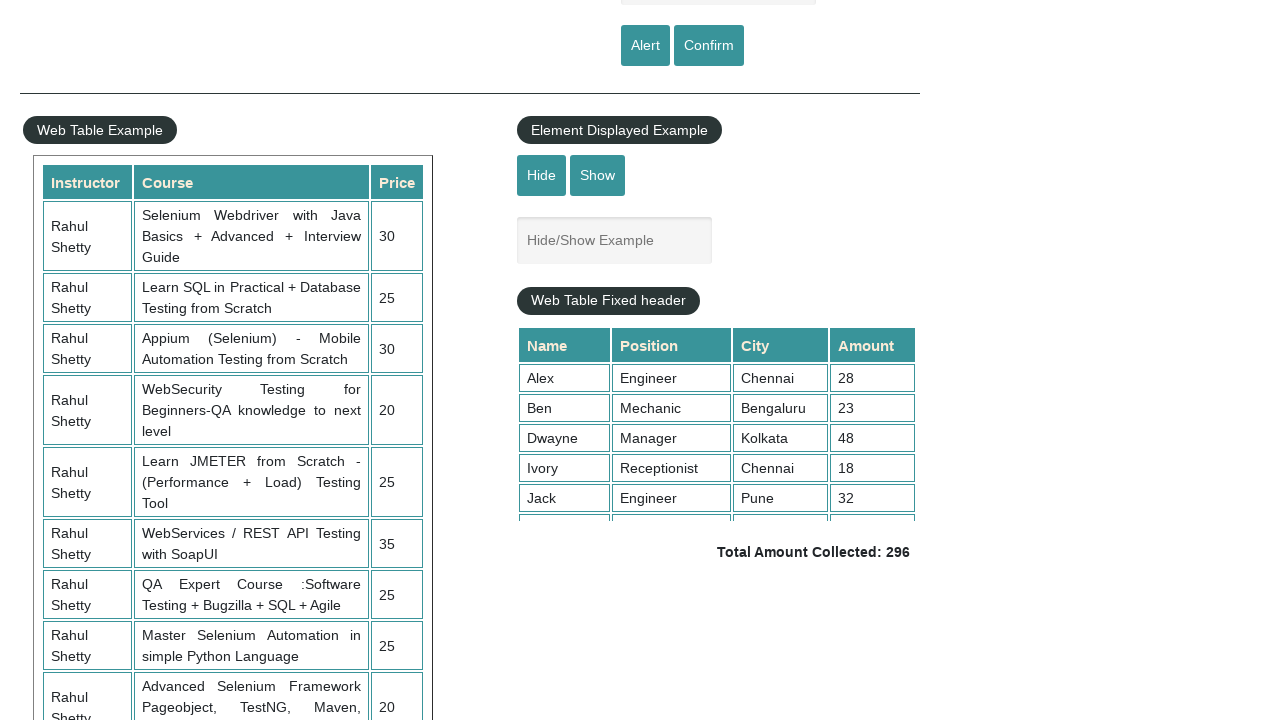

Waited 1 second for page scroll to complete
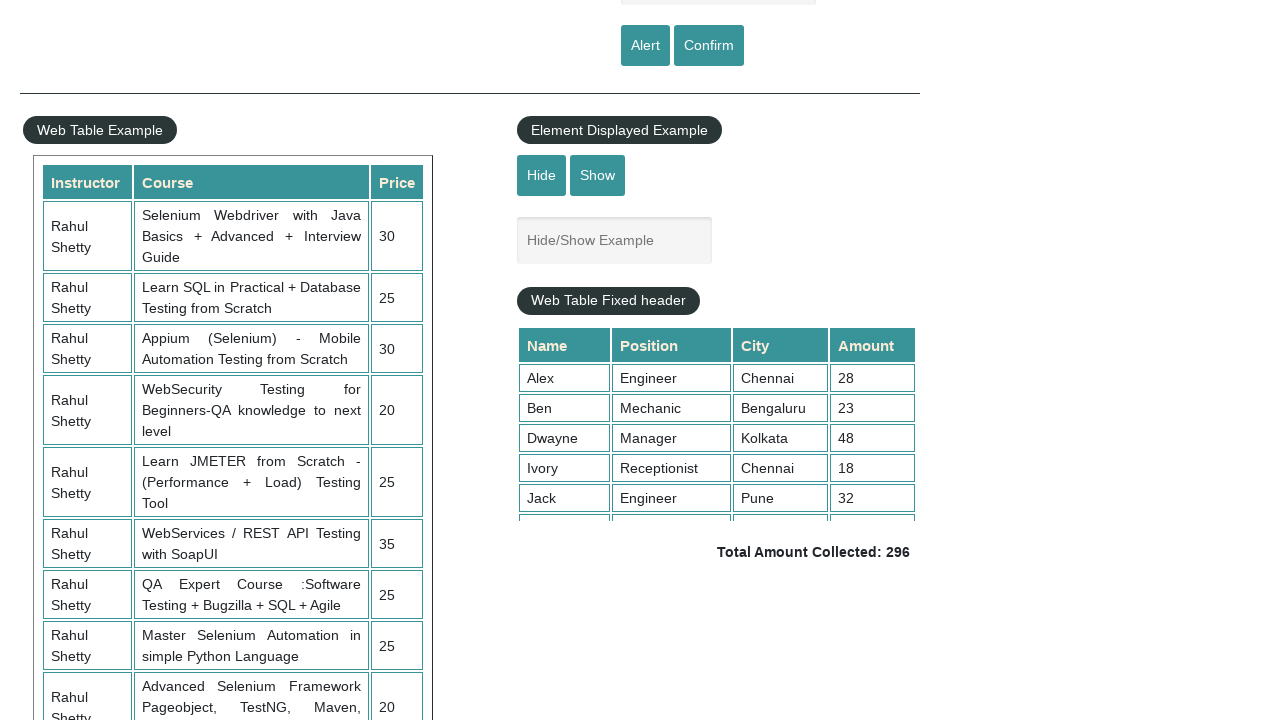

Scrolled table element to top position 5000
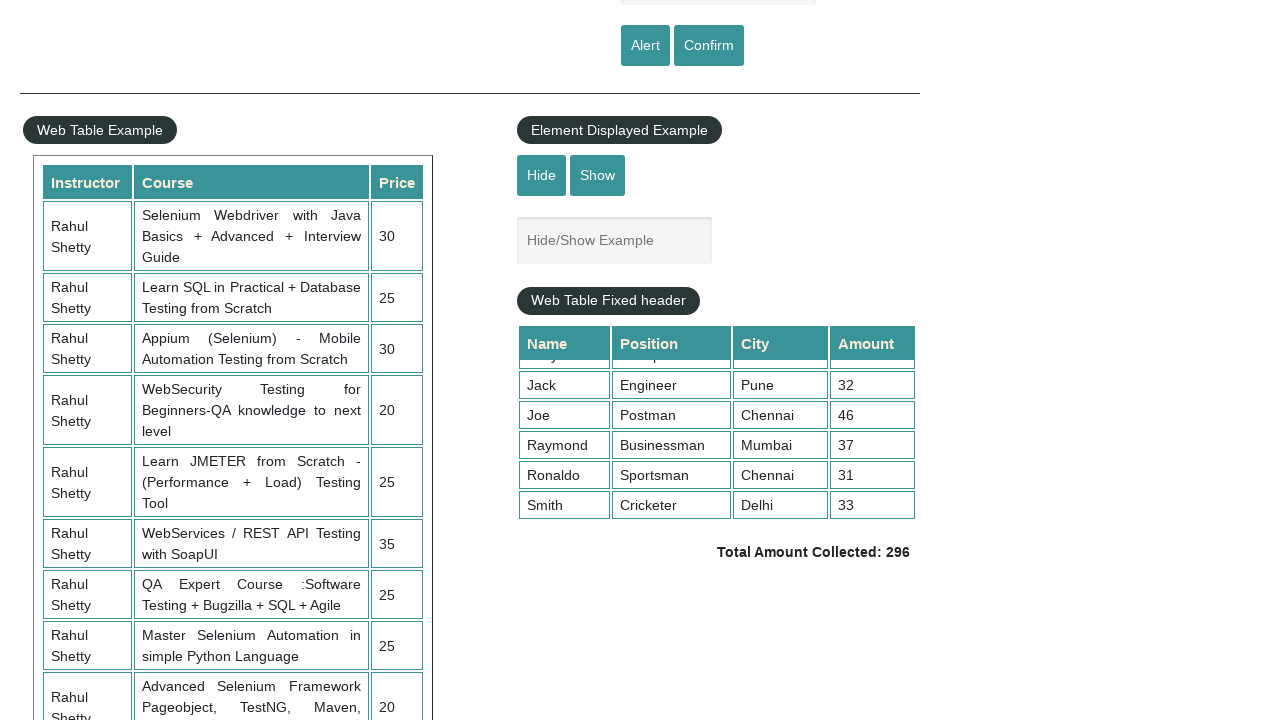

Waited 1 second for table scroll to complete
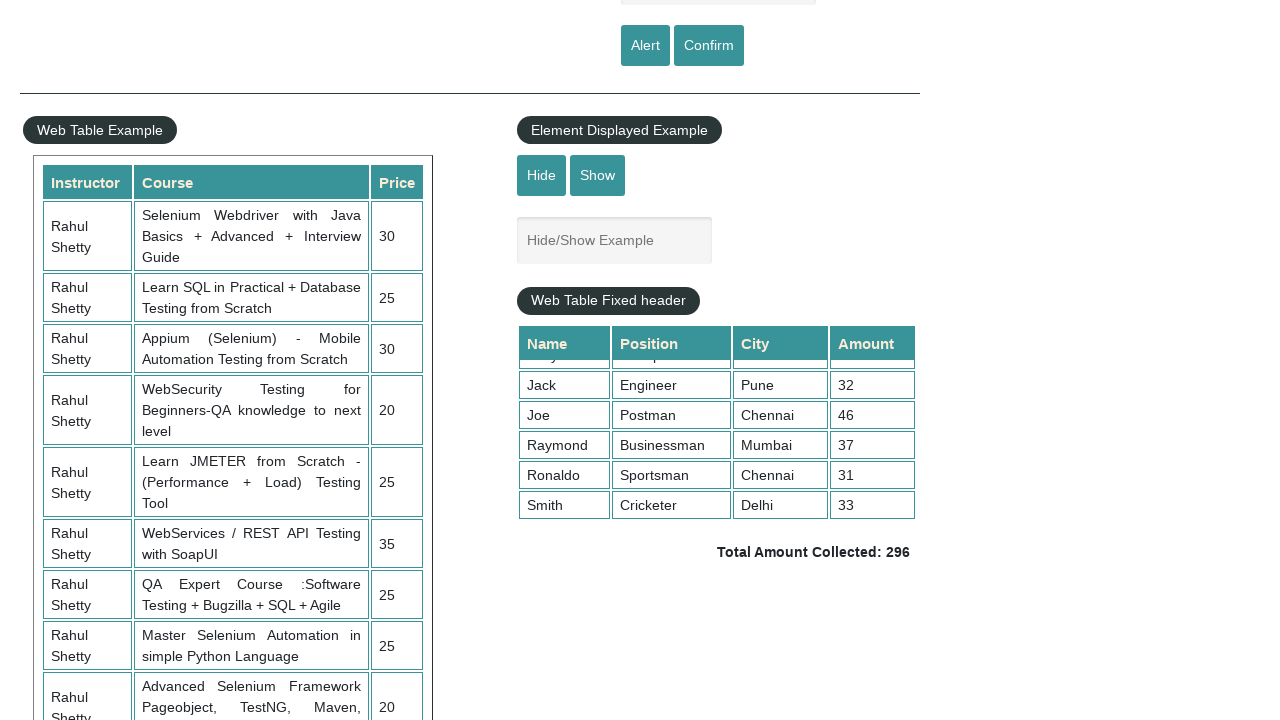

Retrieved all values from 4th column of table
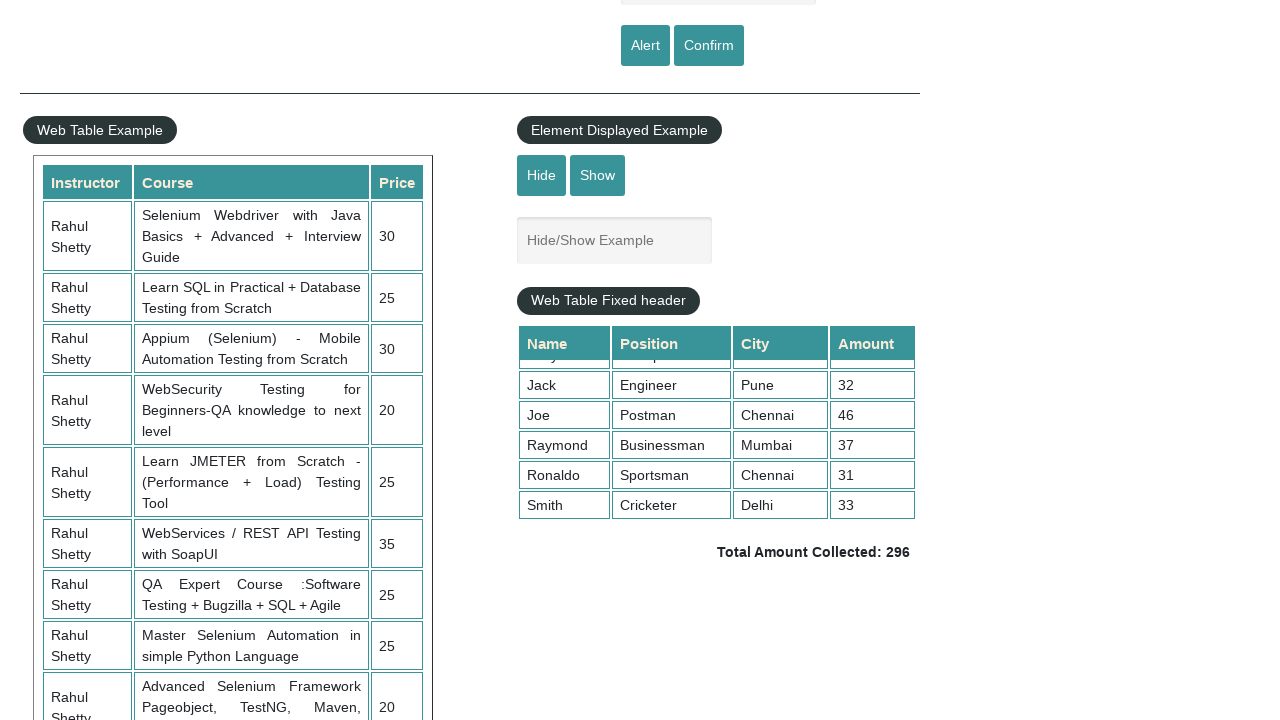

Calculated sum of 4th column values: 296
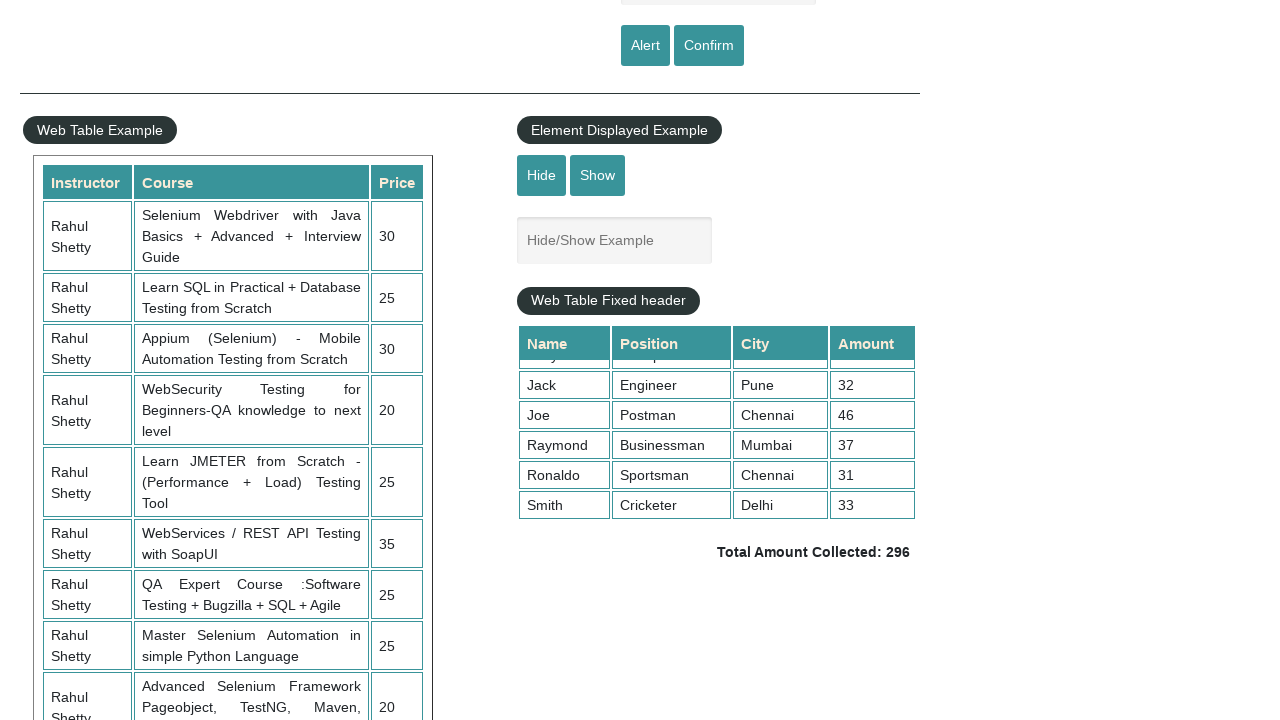

Retrieved displayed total from page: 296
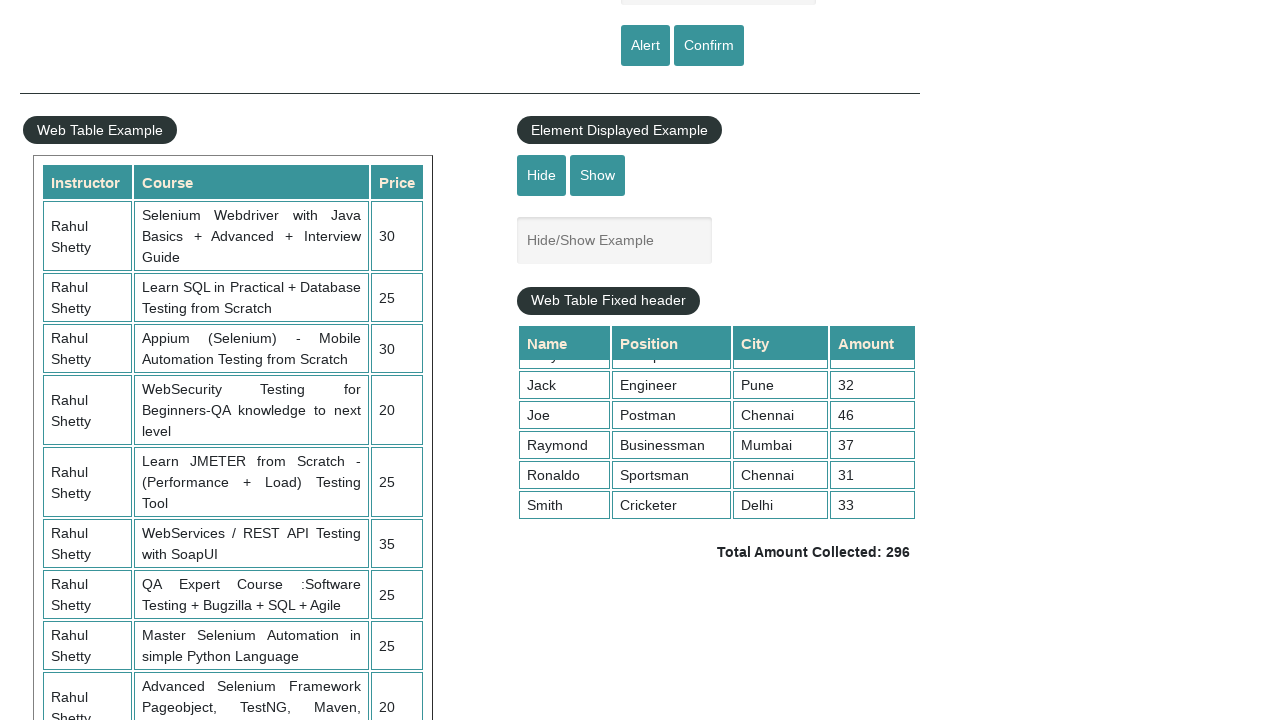

Verified calculated sum (296) matches displayed total (296)
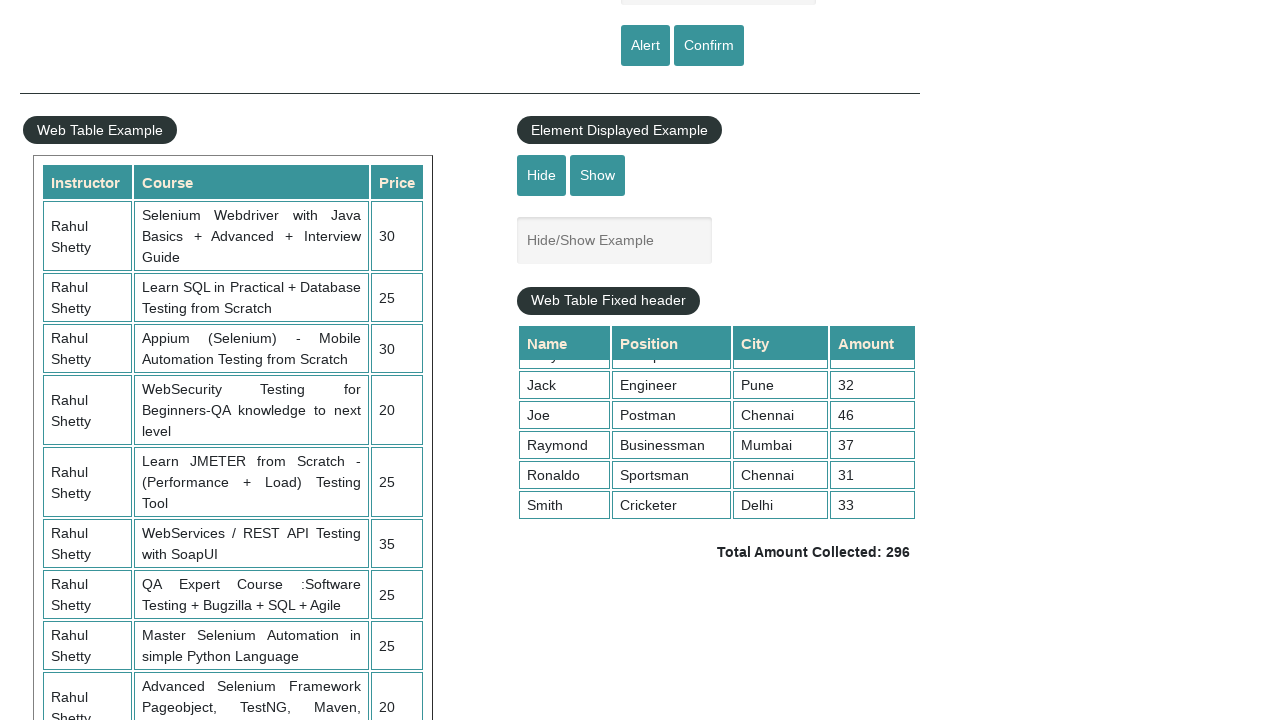

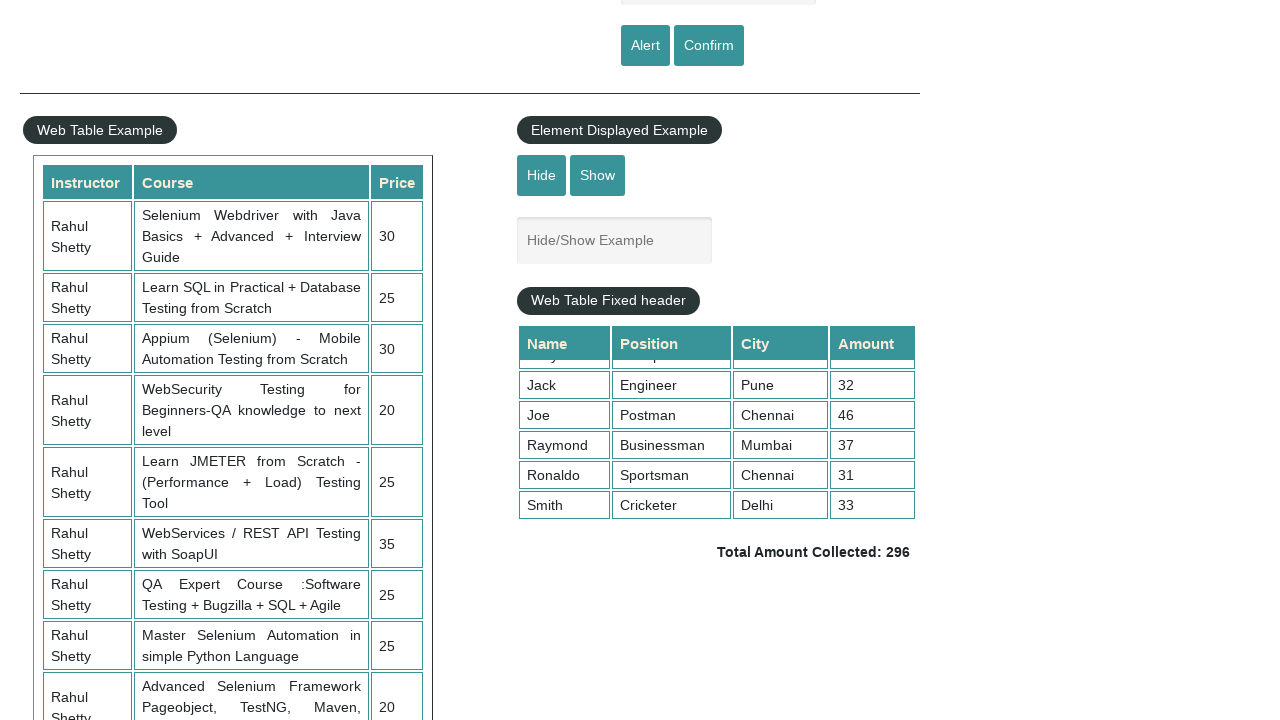